Tests the Broken Images page by navigating to it and checking for images on the page

Starting URL: http://the-internet.herokuapp.com/

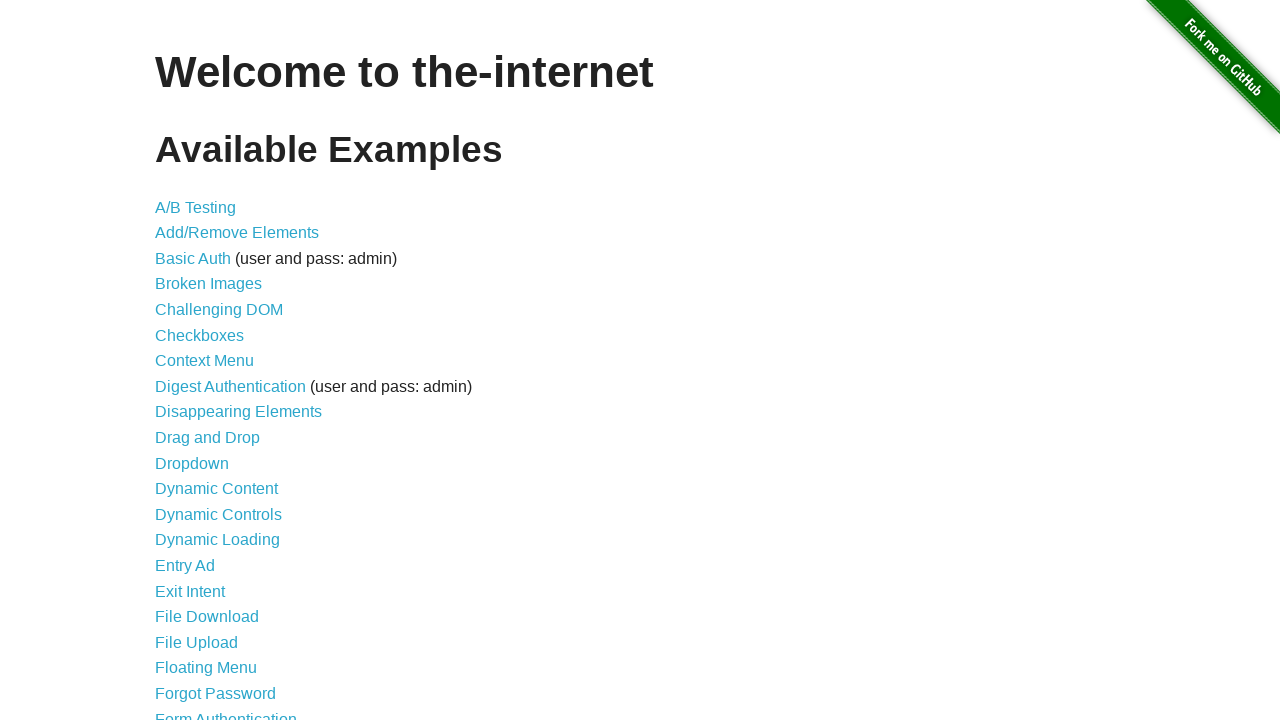

Clicked on Broken Images link at (208, 284) on text=Broken Images
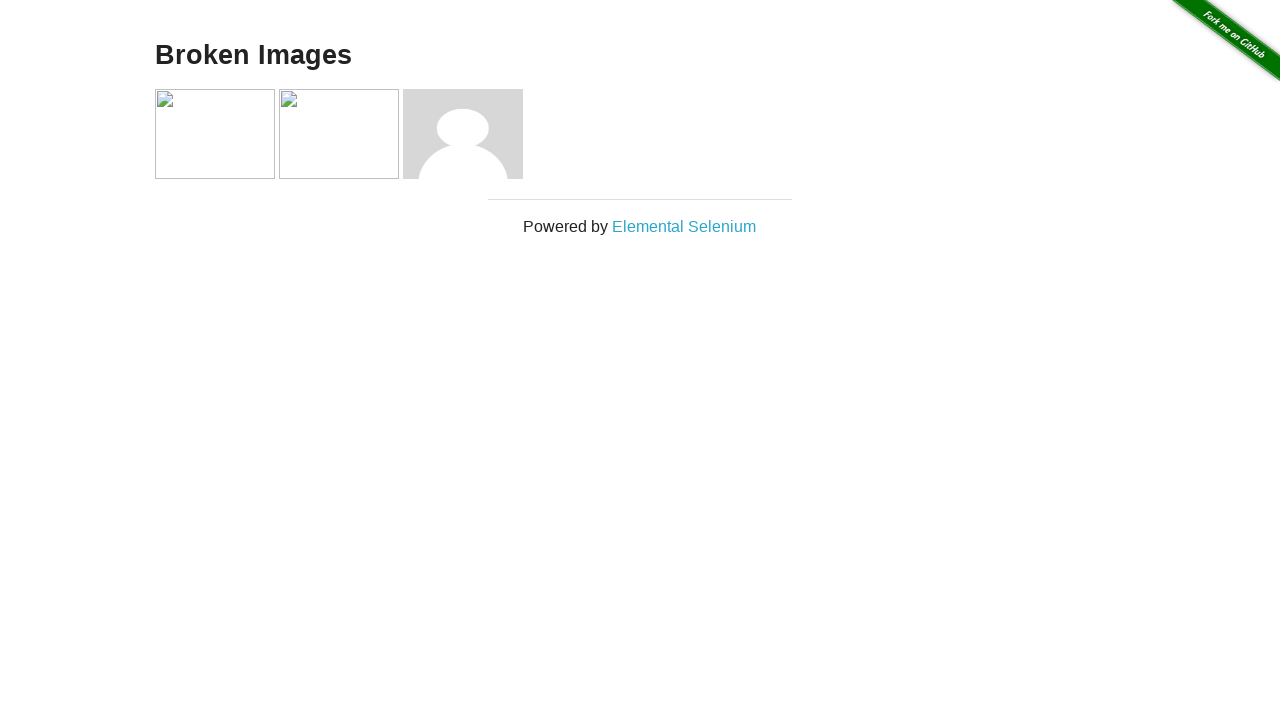

Waited for images to load on page
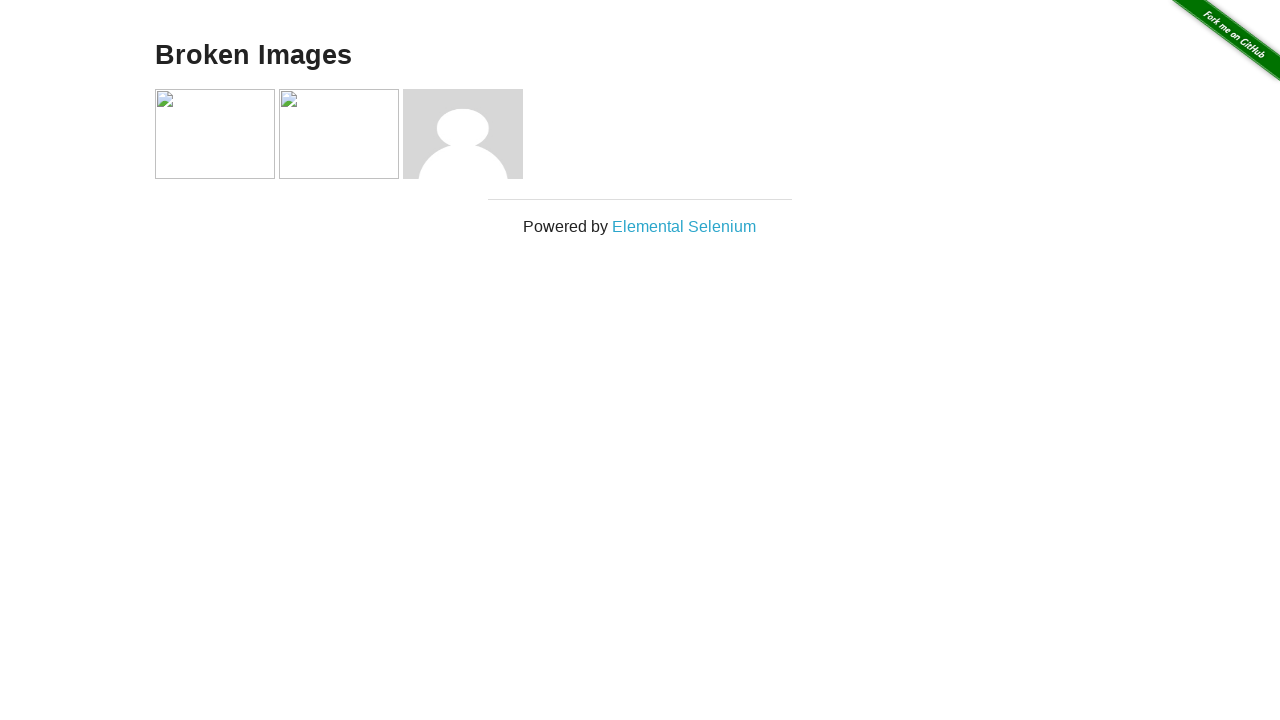

Retrieved all images on page - Total: 4
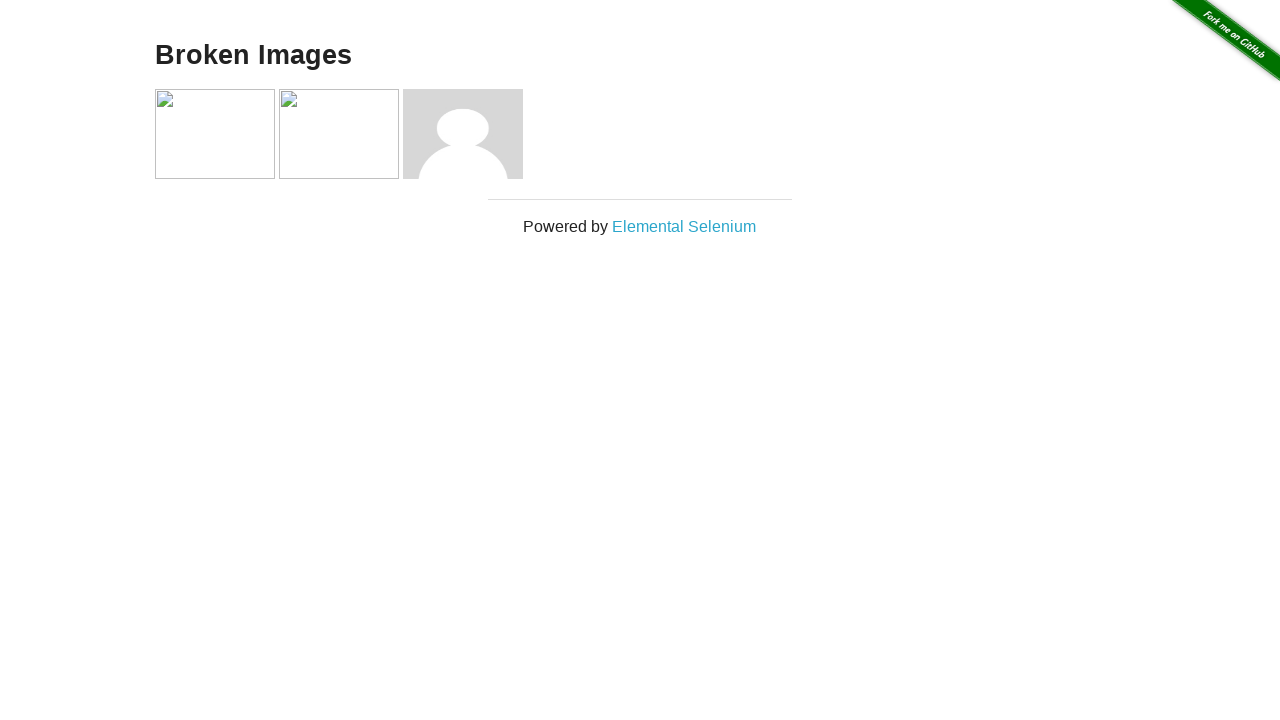

Retrieved image source attribute: /img/forkme_right_green_007200.png
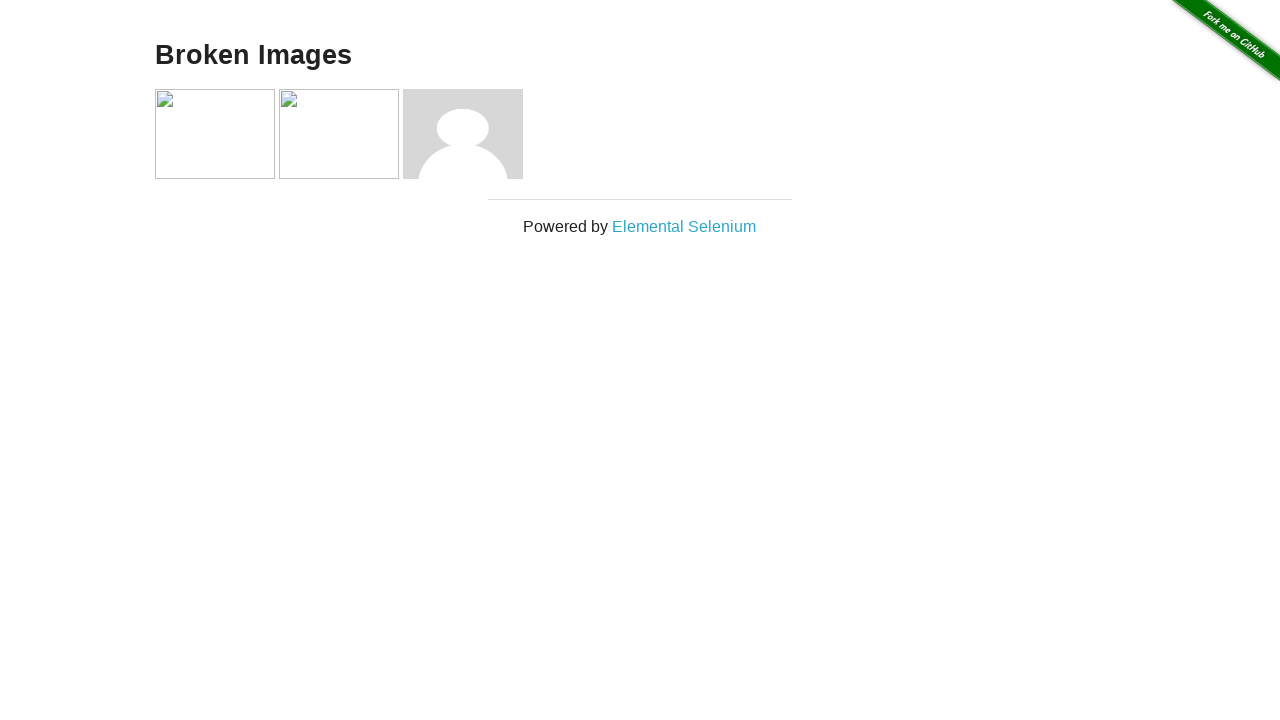

Retrieved image source attribute: asdf.jpg
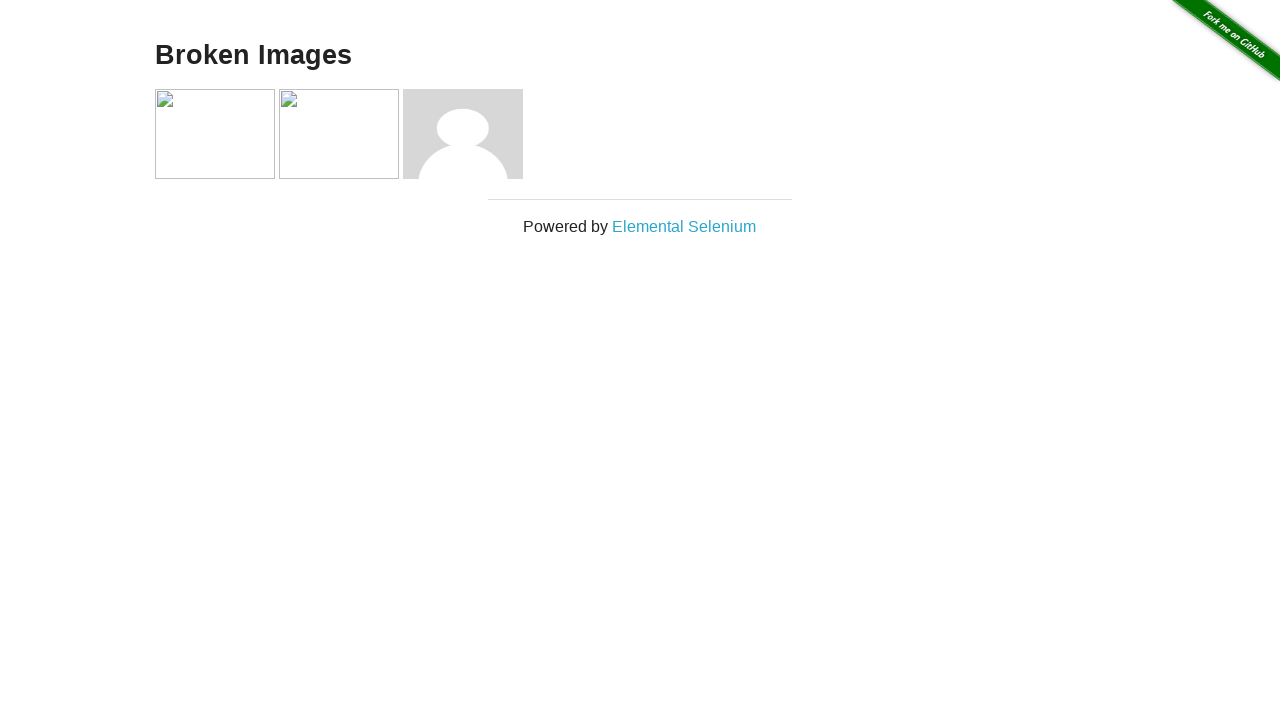

Retrieved image source attribute: hjkl.jpg
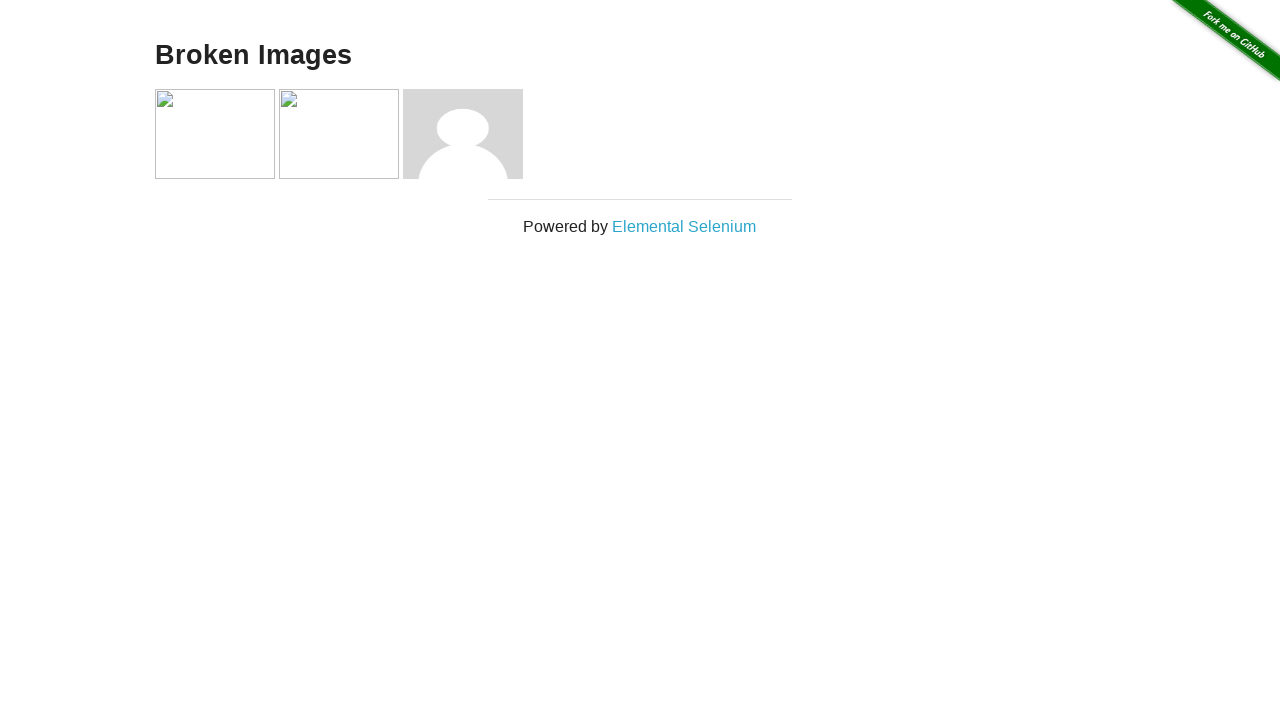

Retrieved image source attribute: img/avatar-blank.jpg
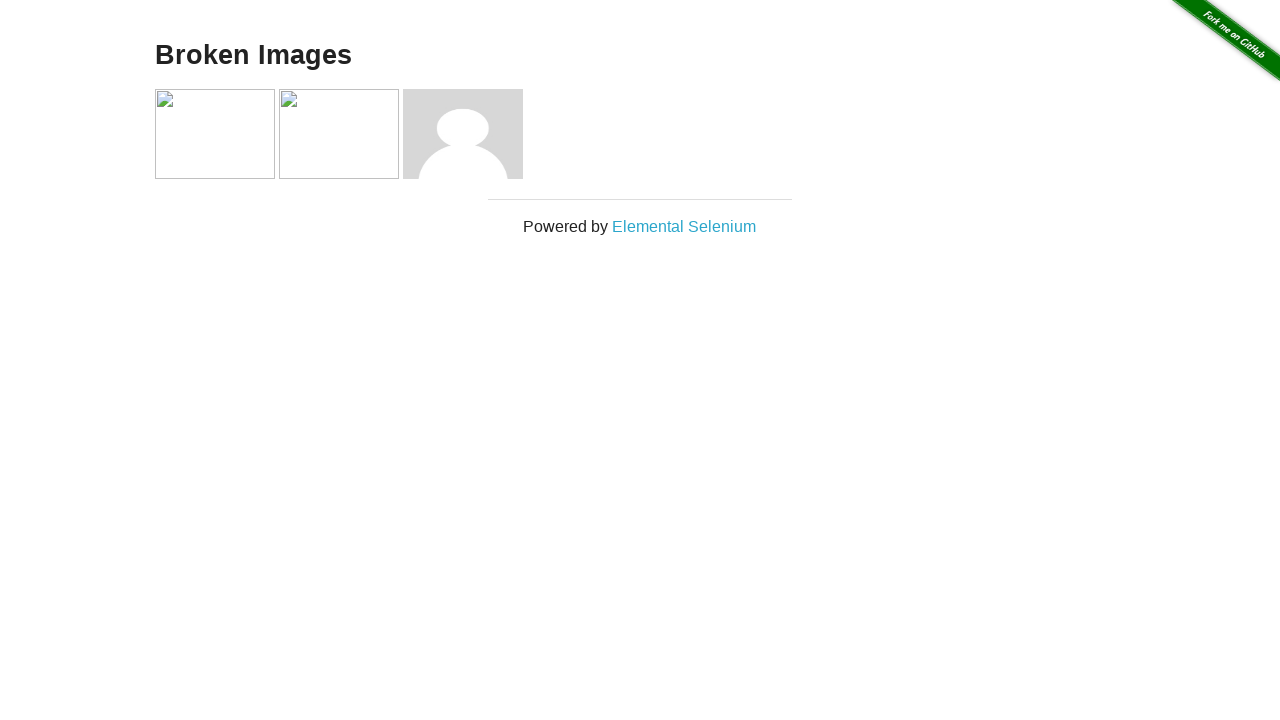

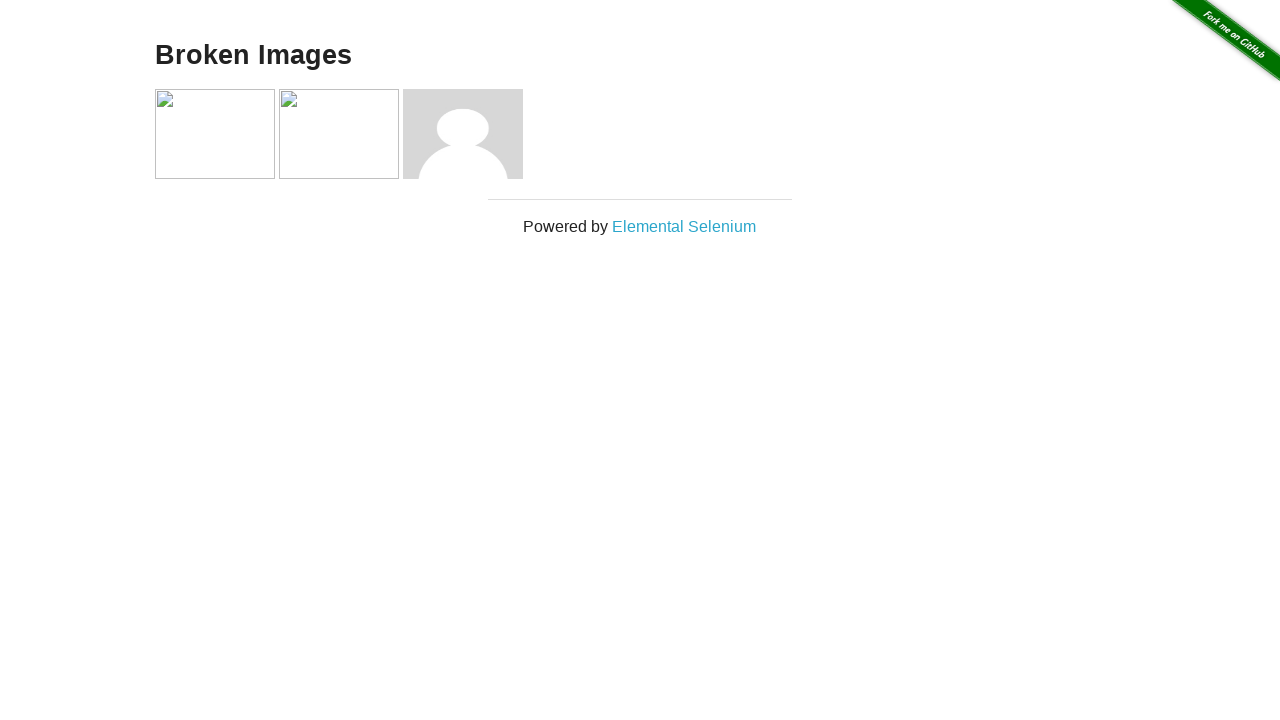